Tests alert handling functionality by clicking an alert button and accepting the alert dialog

Starting URL: https://www.hyrtutorials.com/p/alertsdemo.html

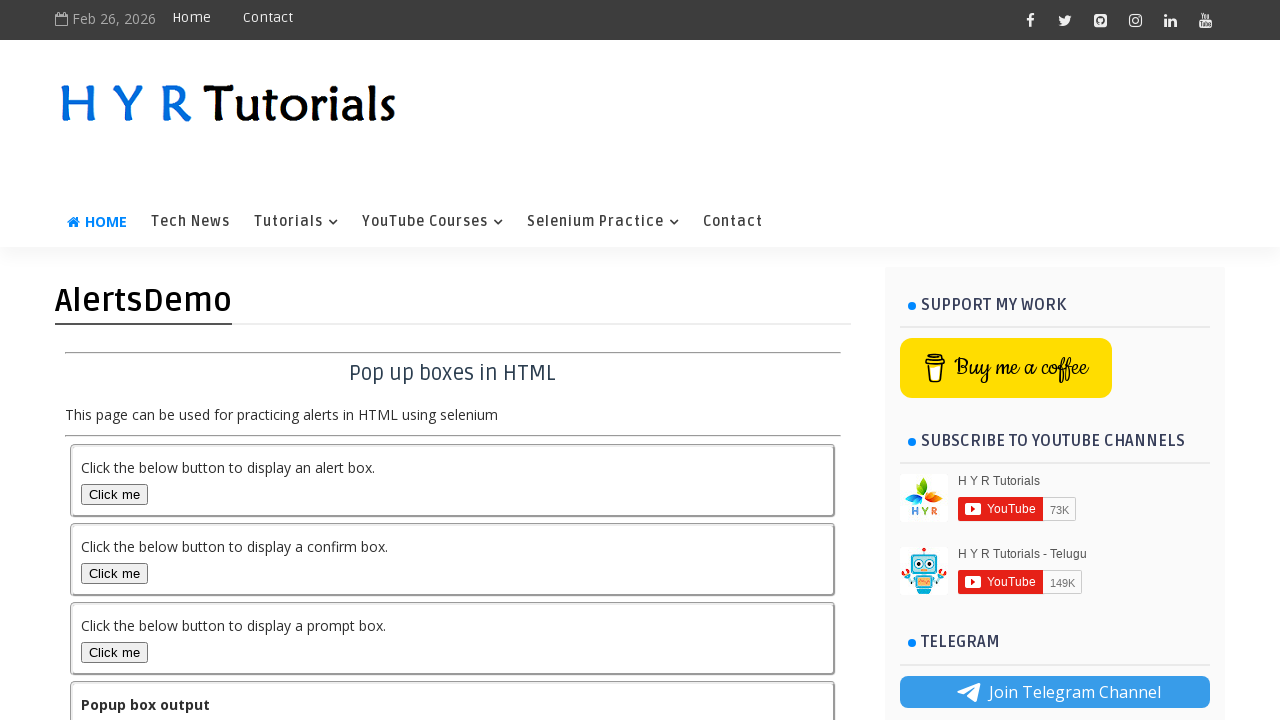

Clicked the alert button at (114, 494) on #alertBox
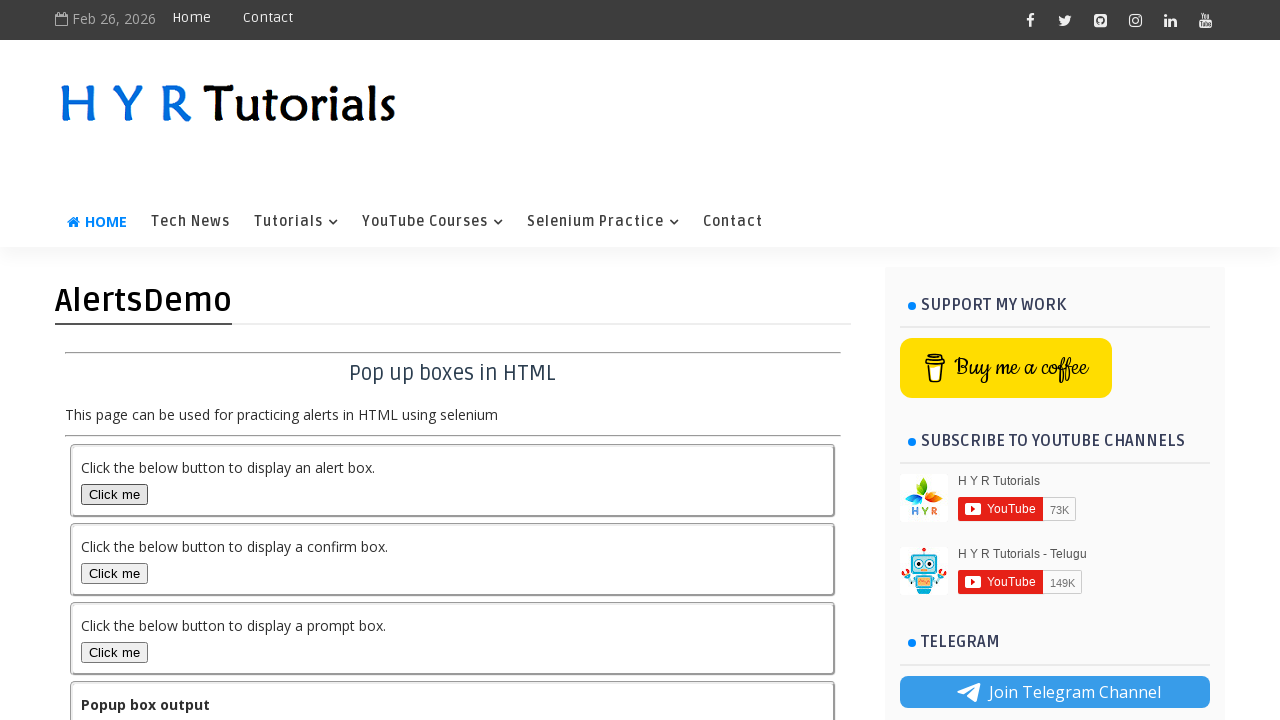

Set up dialog handler to accept alert
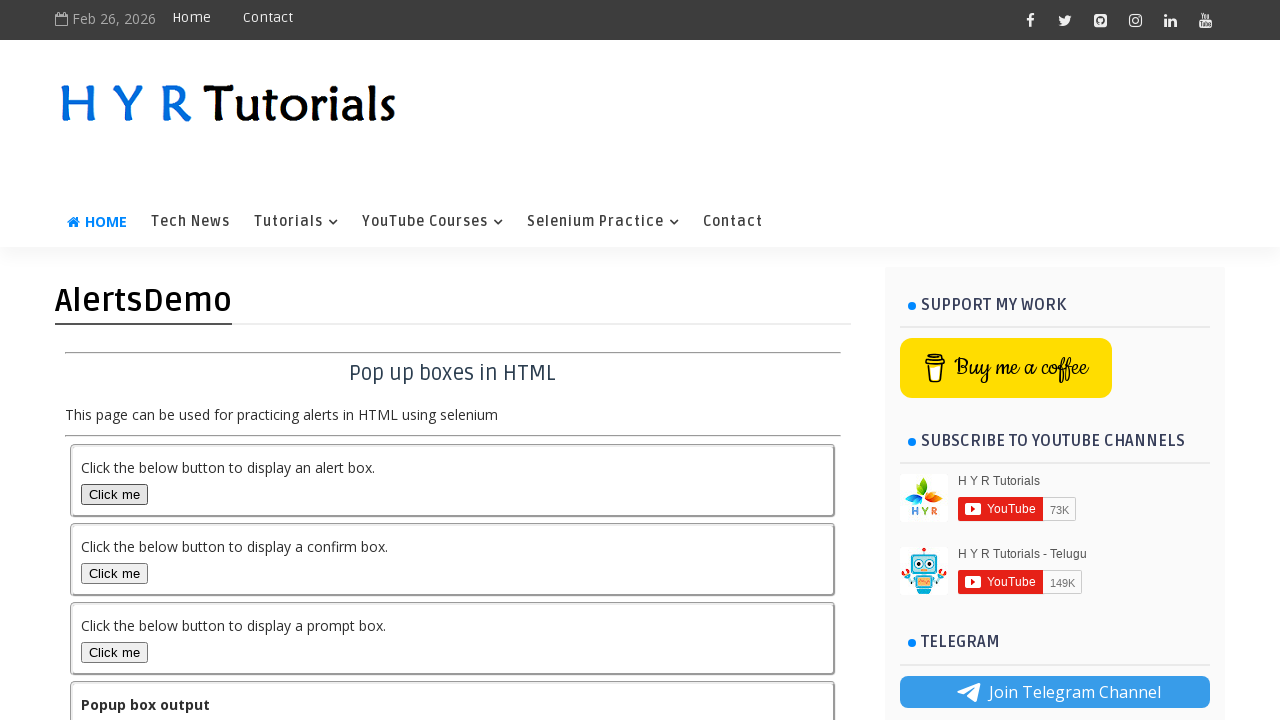

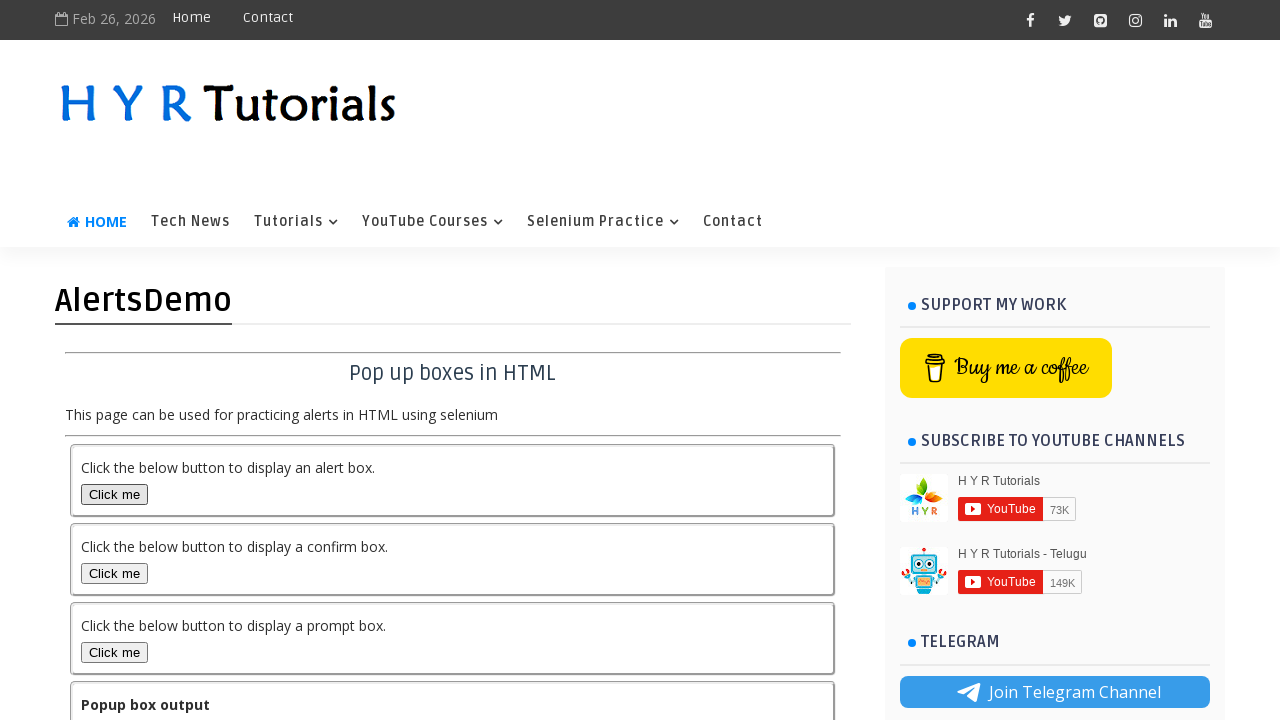